Tests radio button functionality on a demo page by verifying all radio buttons are displayed and clicking on each enabled radio button to verify they can be selected

Starting URL: https://demoqa.com/radio-button

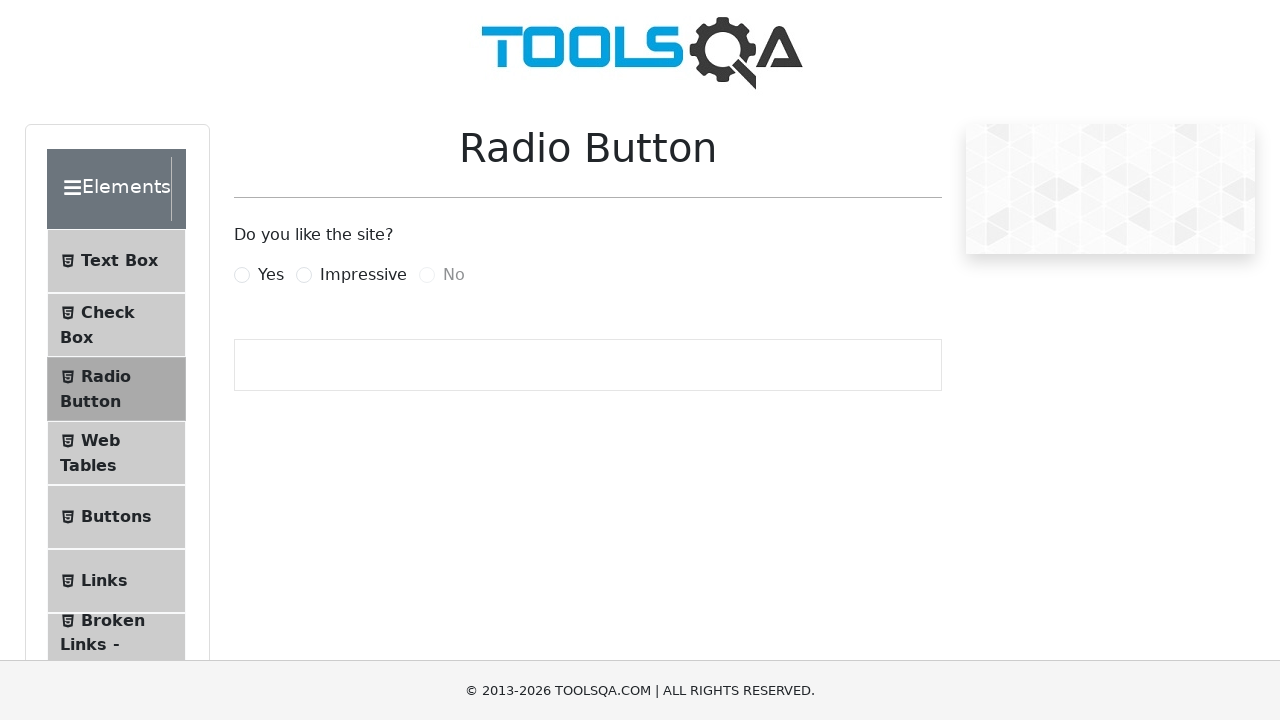

Retrieved all radio button elements from the page
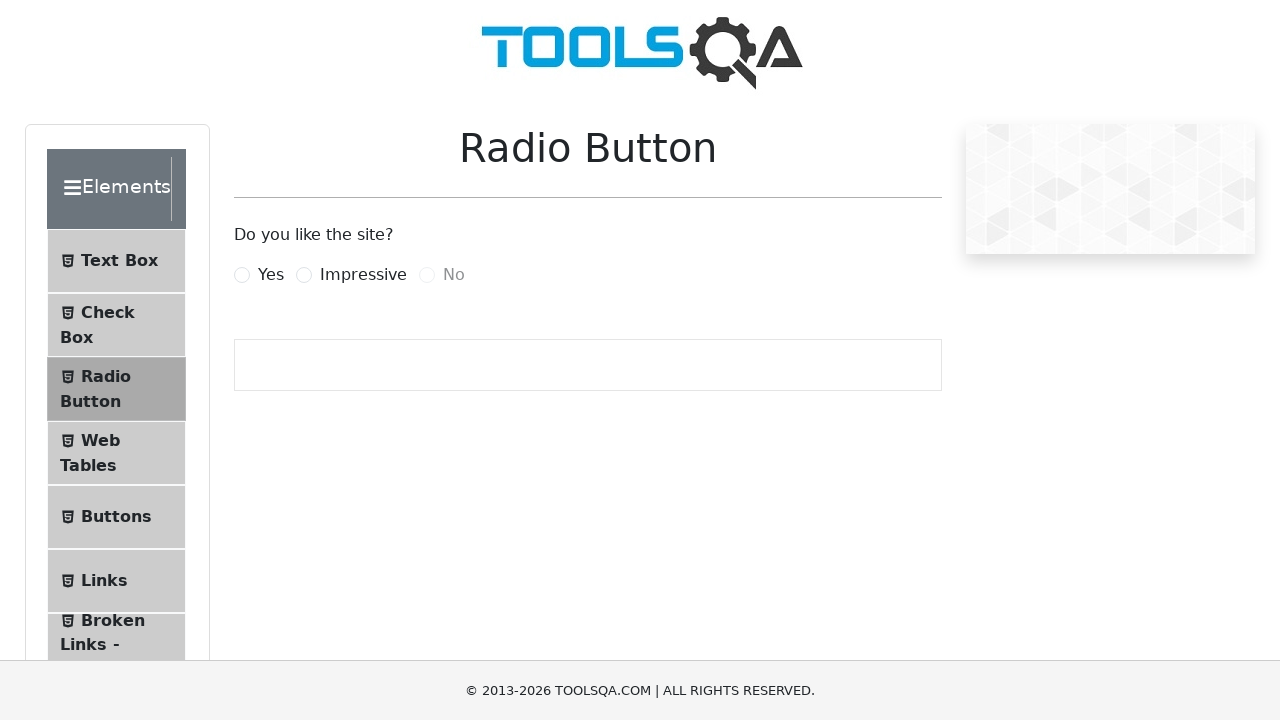

Retrieved radio button ID: yesRadio
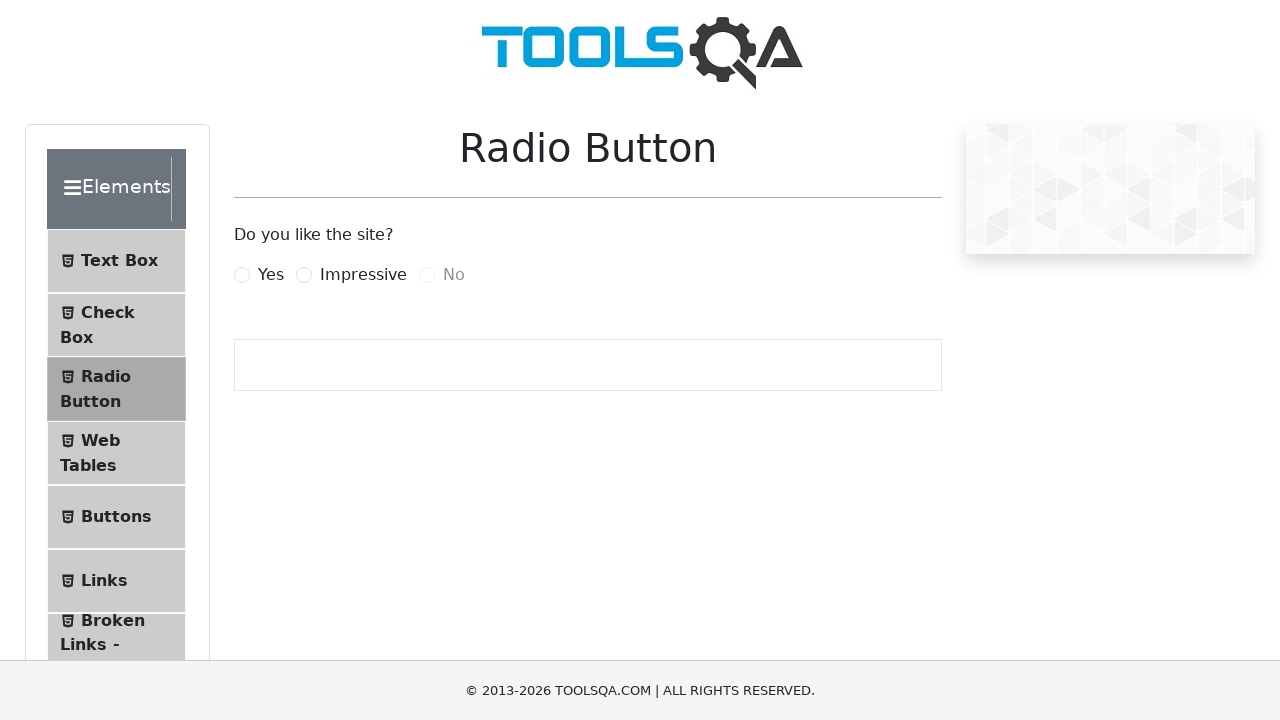

Located label for radio button yesRadio
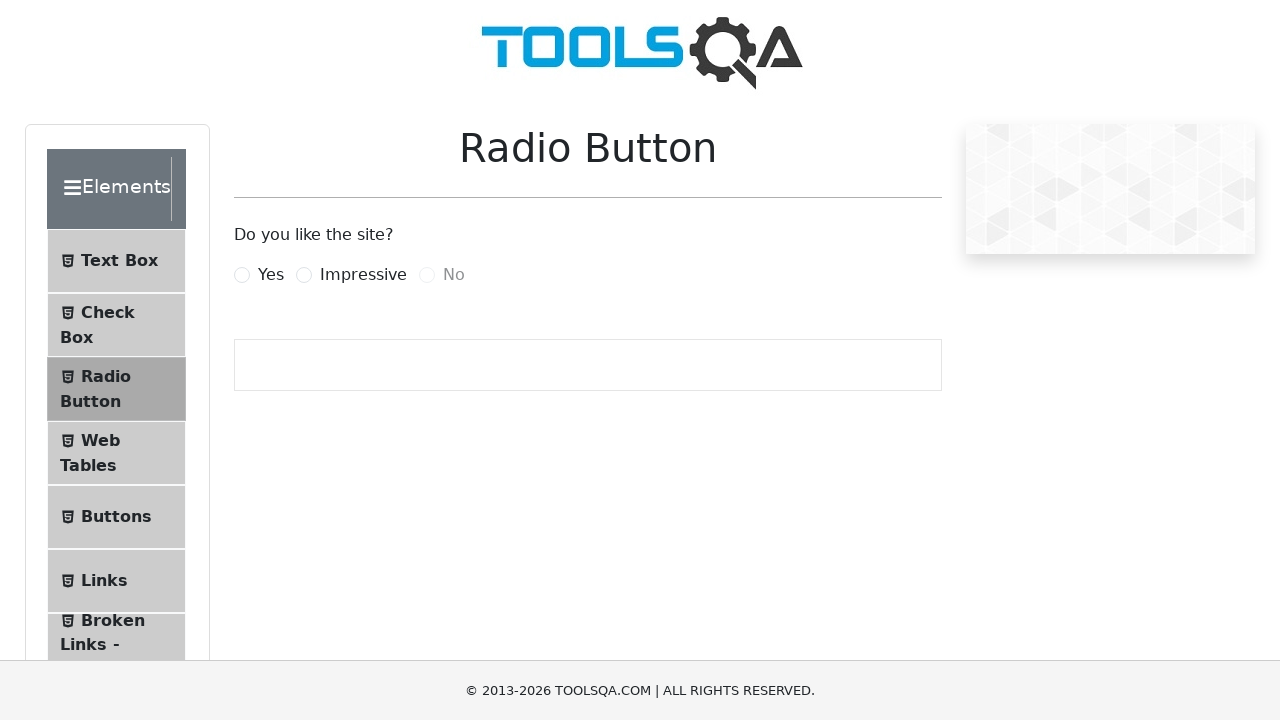

Checked if radio button yesRadio is disabled: False
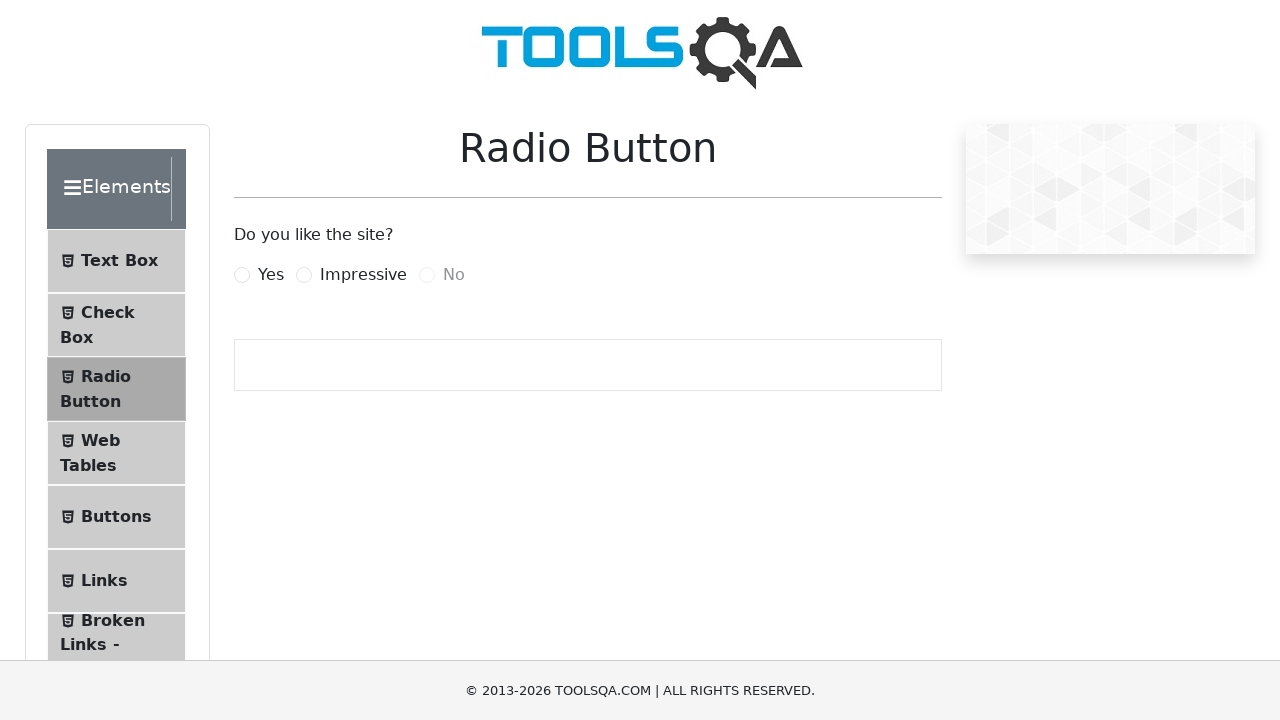

Clicked label for enabled radio button yesRadio at (271, 275) on label[for='yesRadio']
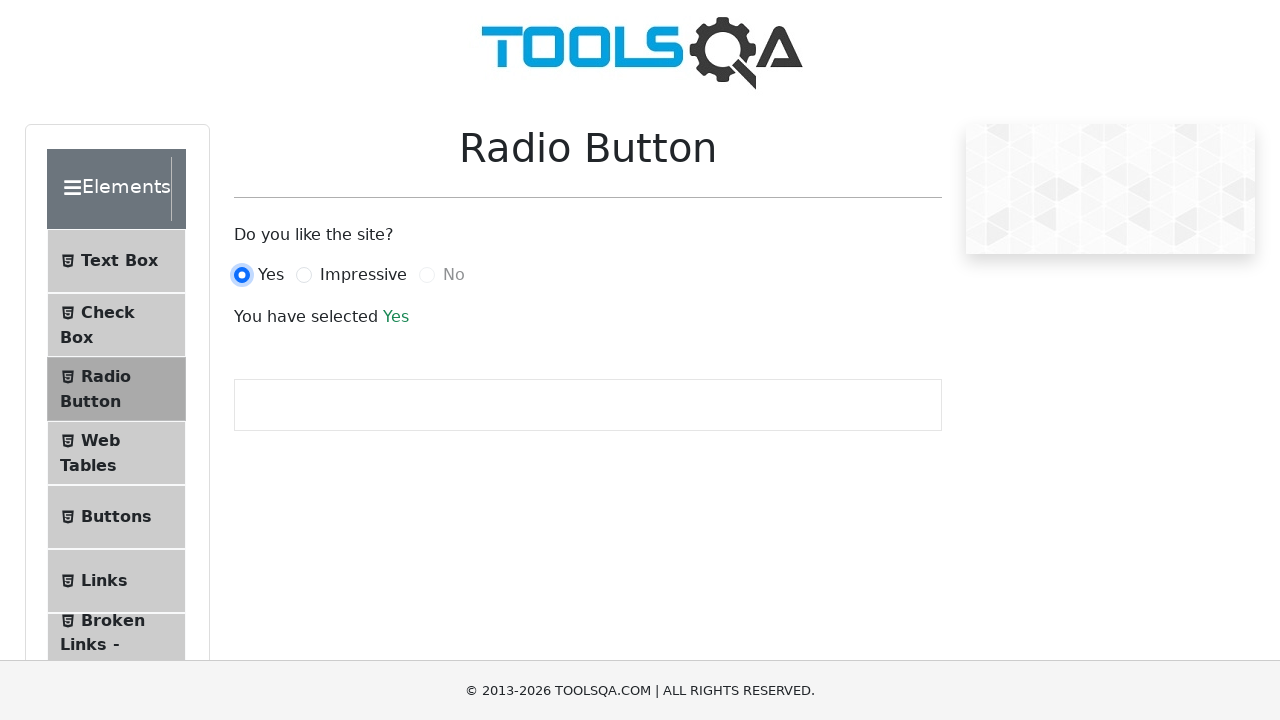

Waited 500ms to observe radio button yesRadio selection
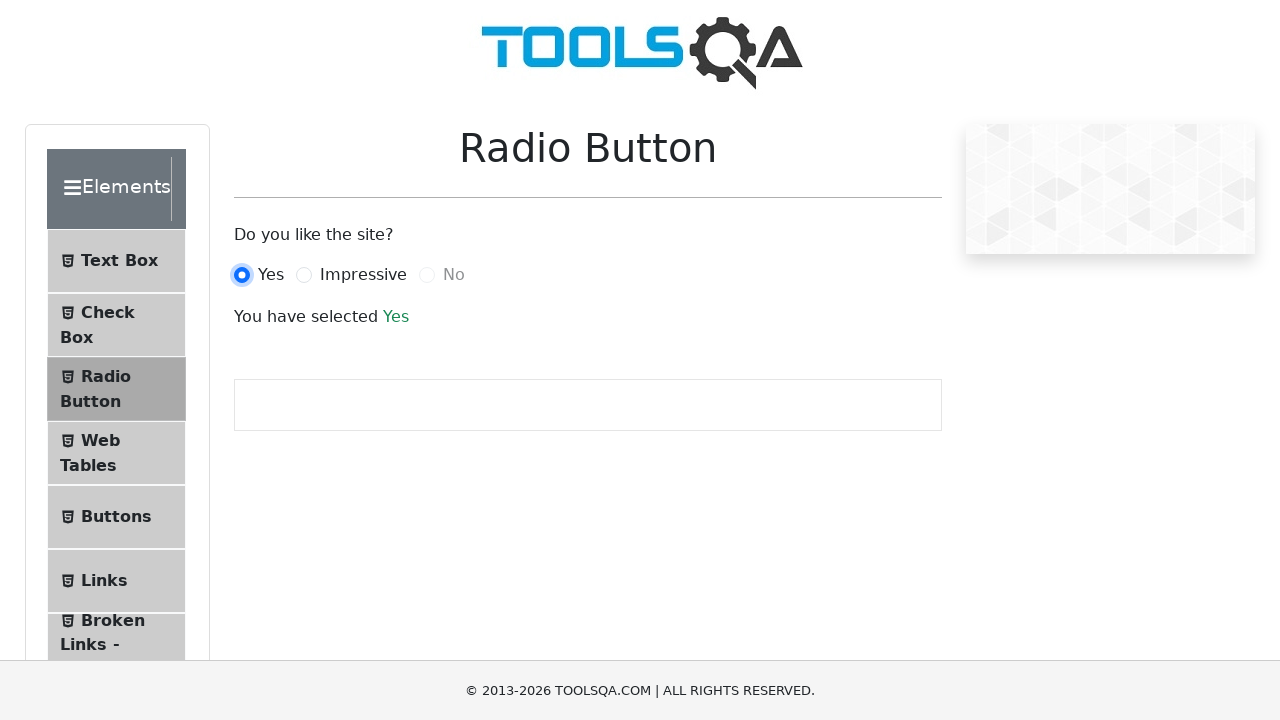

Unchecked radio button yesRadio using JavaScript for next iteration
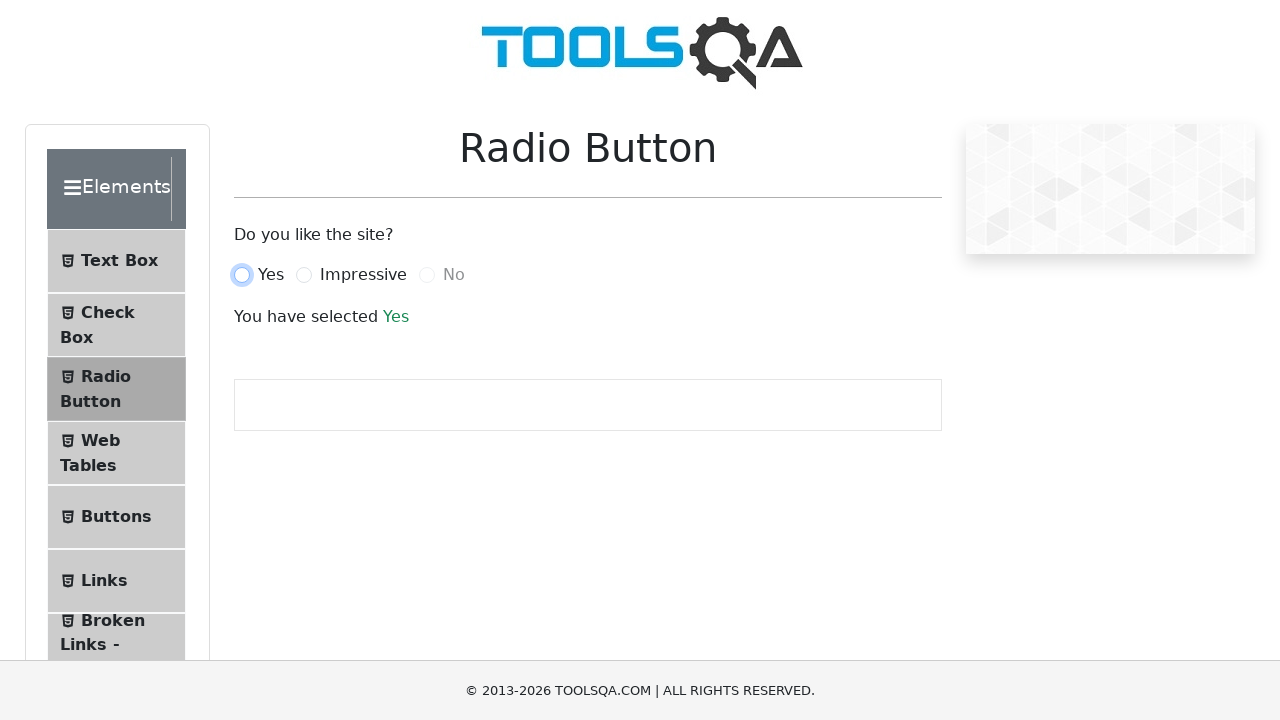

Retrieved radio button ID: impressiveRadio
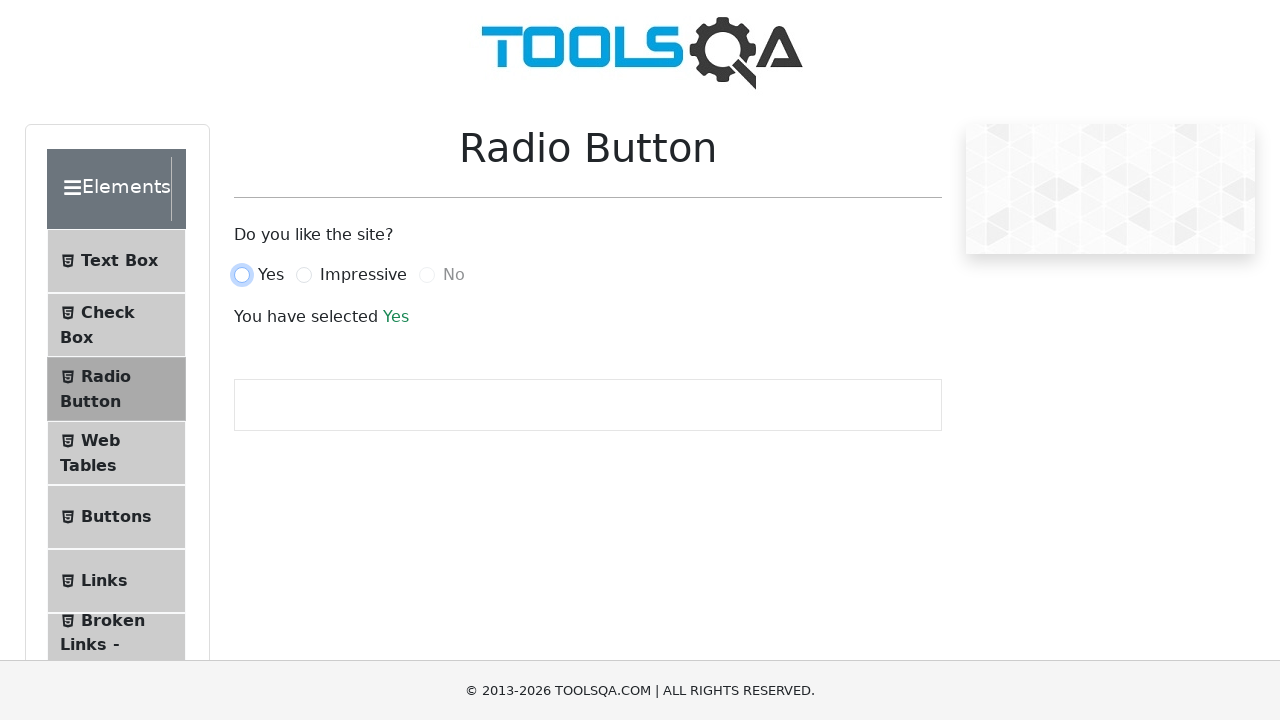

Located label for radio button impressiveRadio
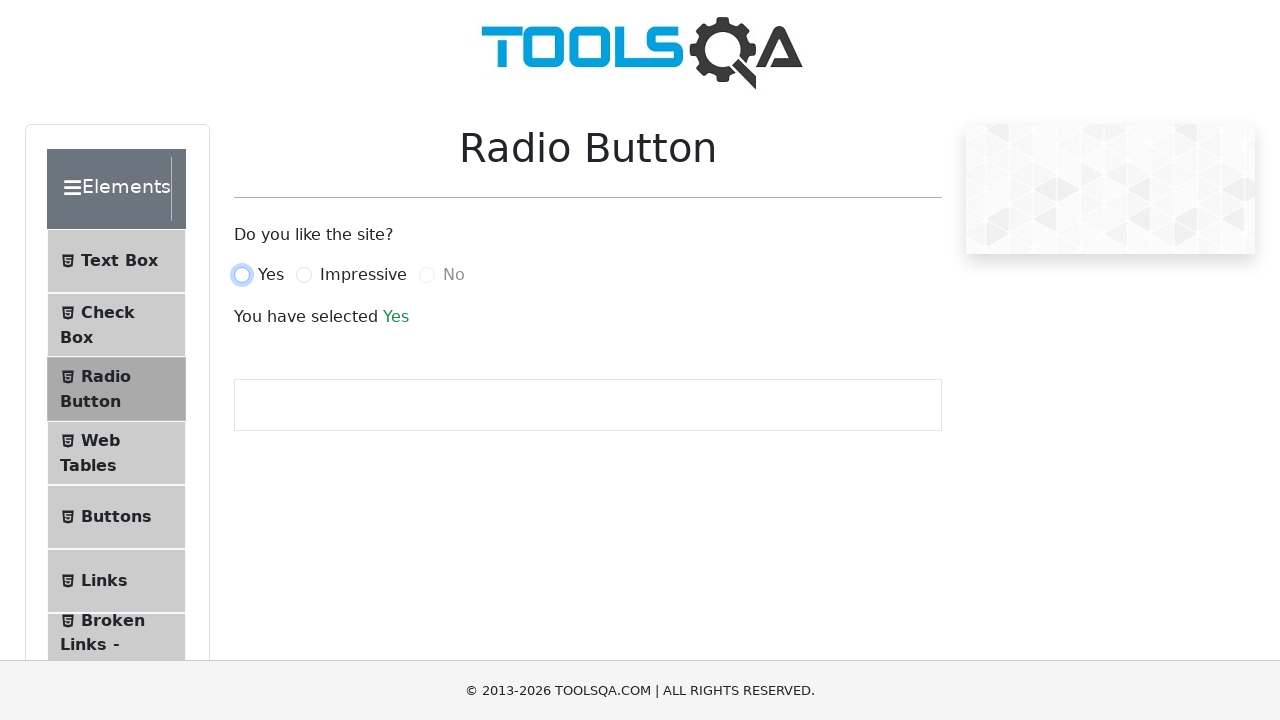

Checked if radio button impressiveRadio is disabled: False
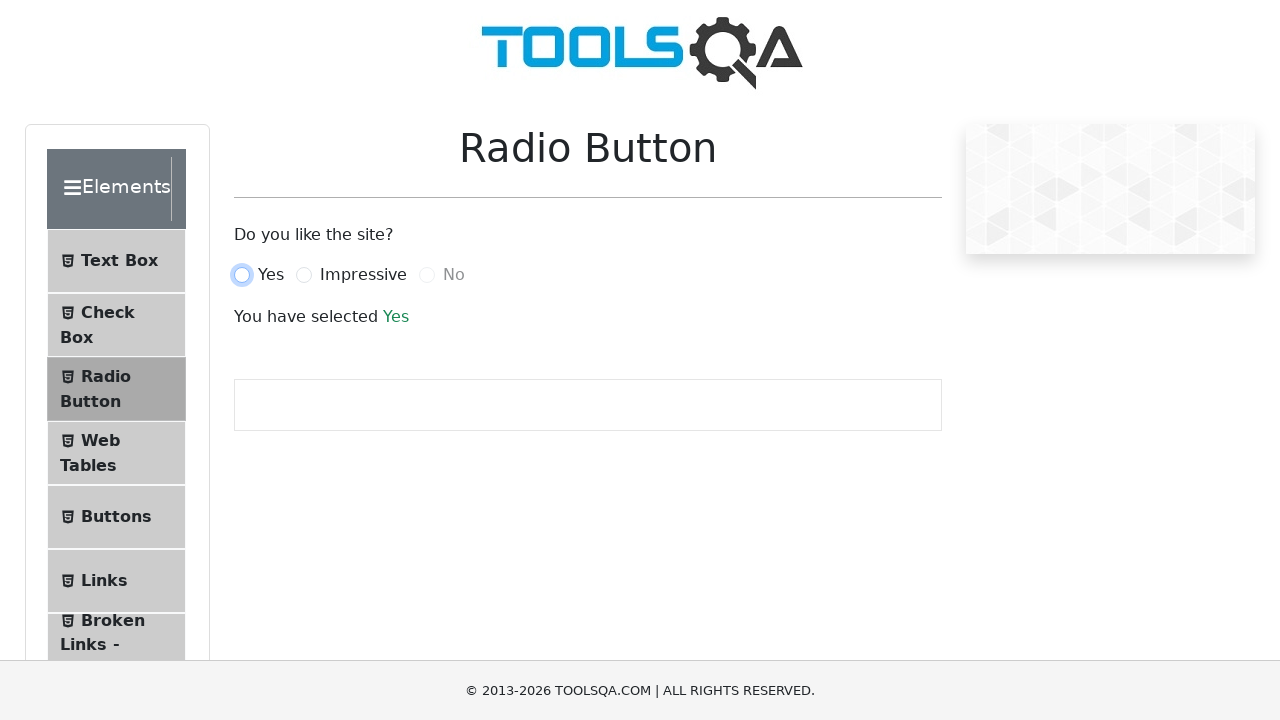

Clicked label for enabled radio button impressiveRadio at (363, 275) on label[for='impressiveRadio']
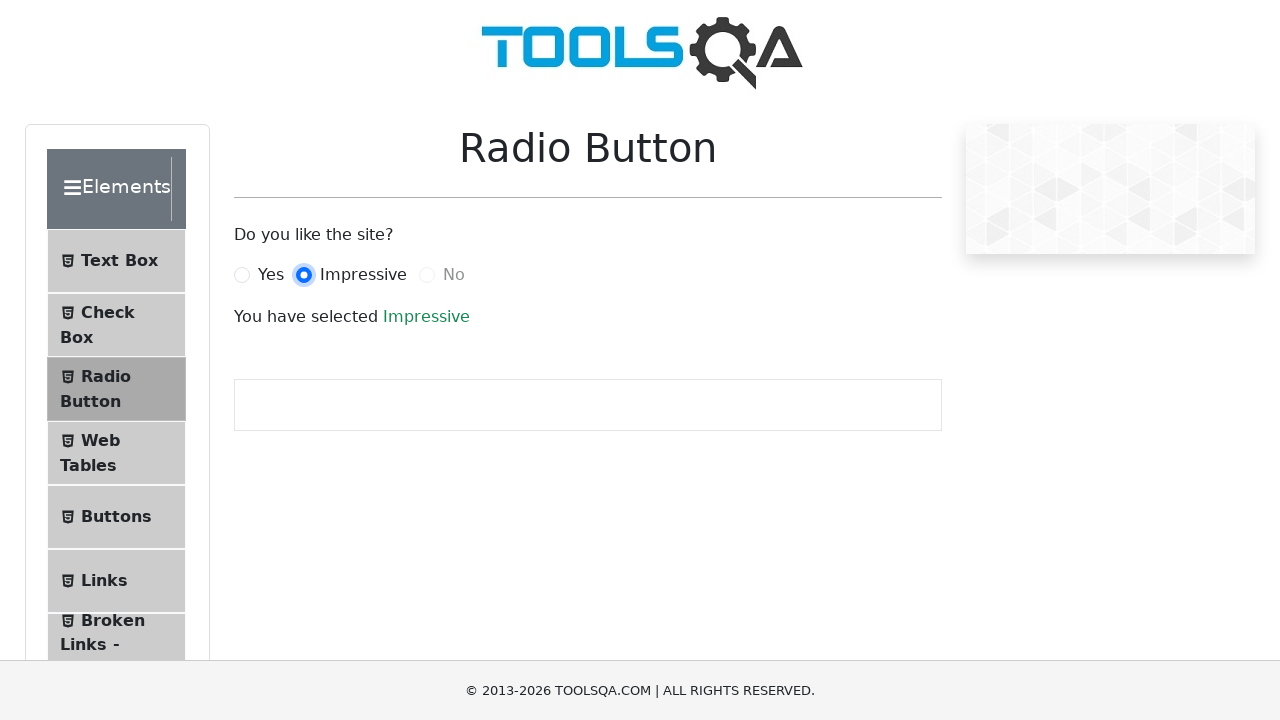

Waited 500ms to observe radio button impressiveRadio selection
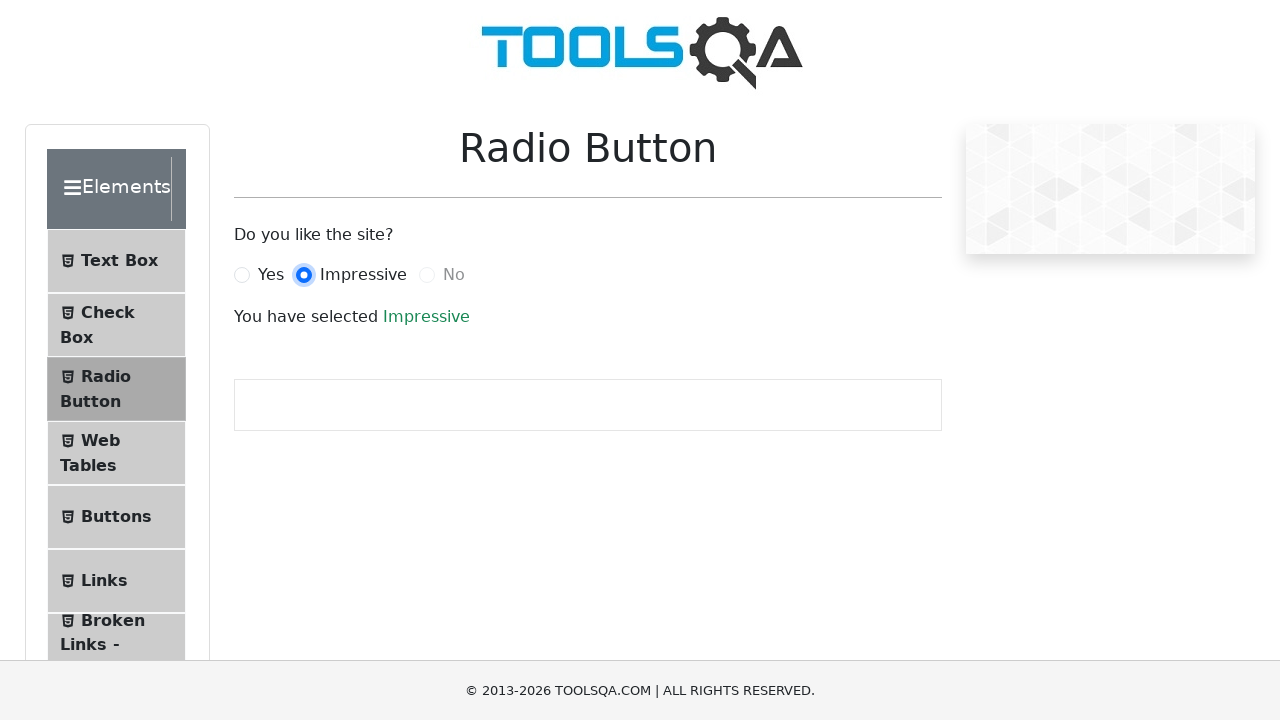

Unchecked radio button impressiveRadio using JavaScript for next iteration
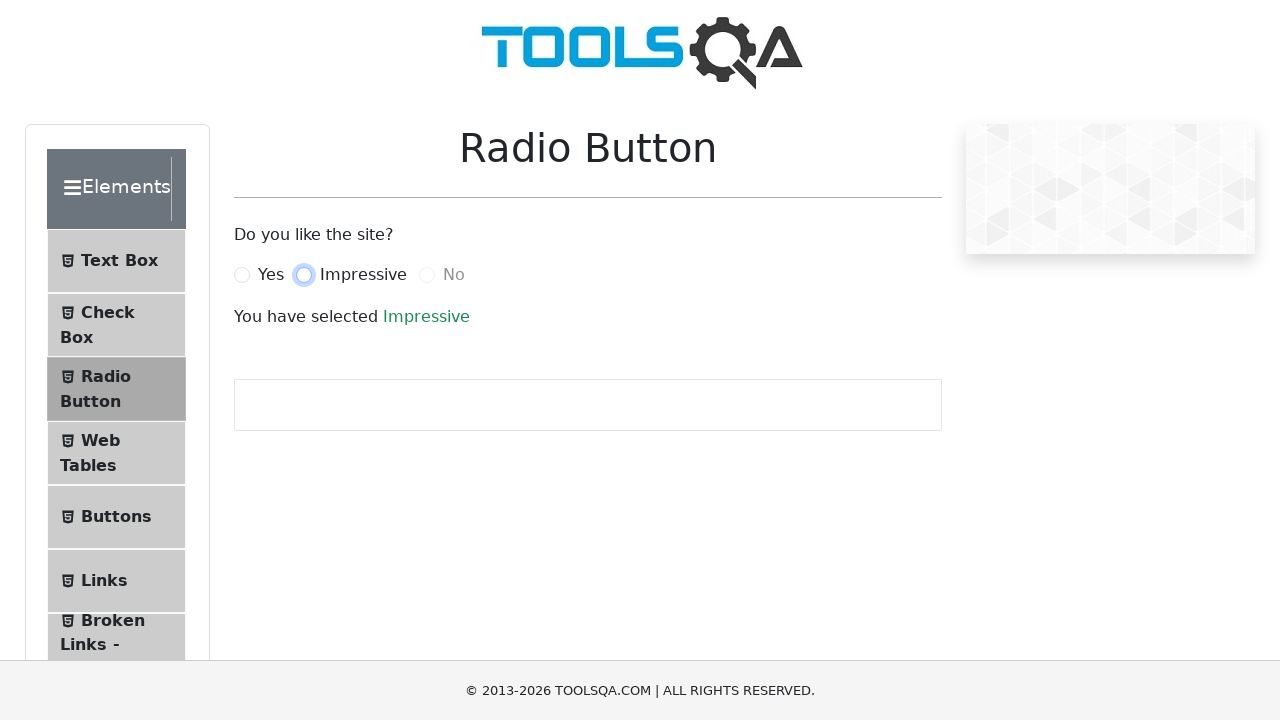

Retrieved radio button ID: noRadio
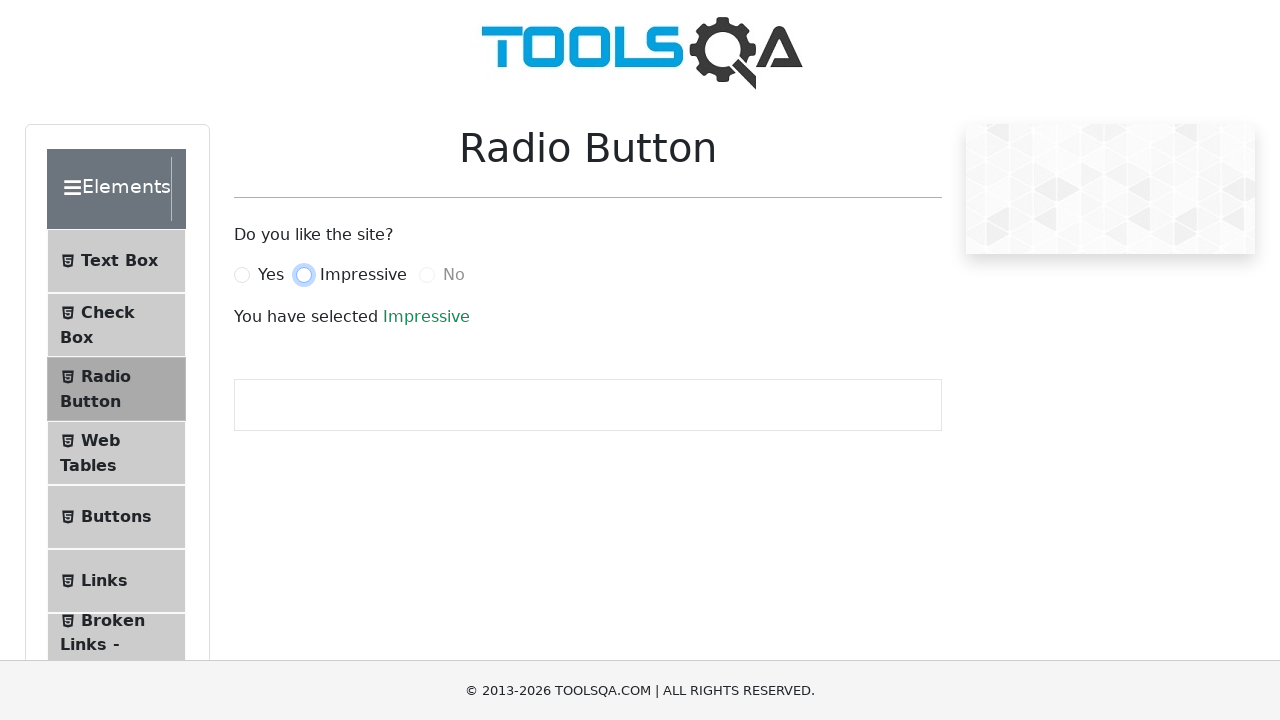

Located label for radio button noRadio
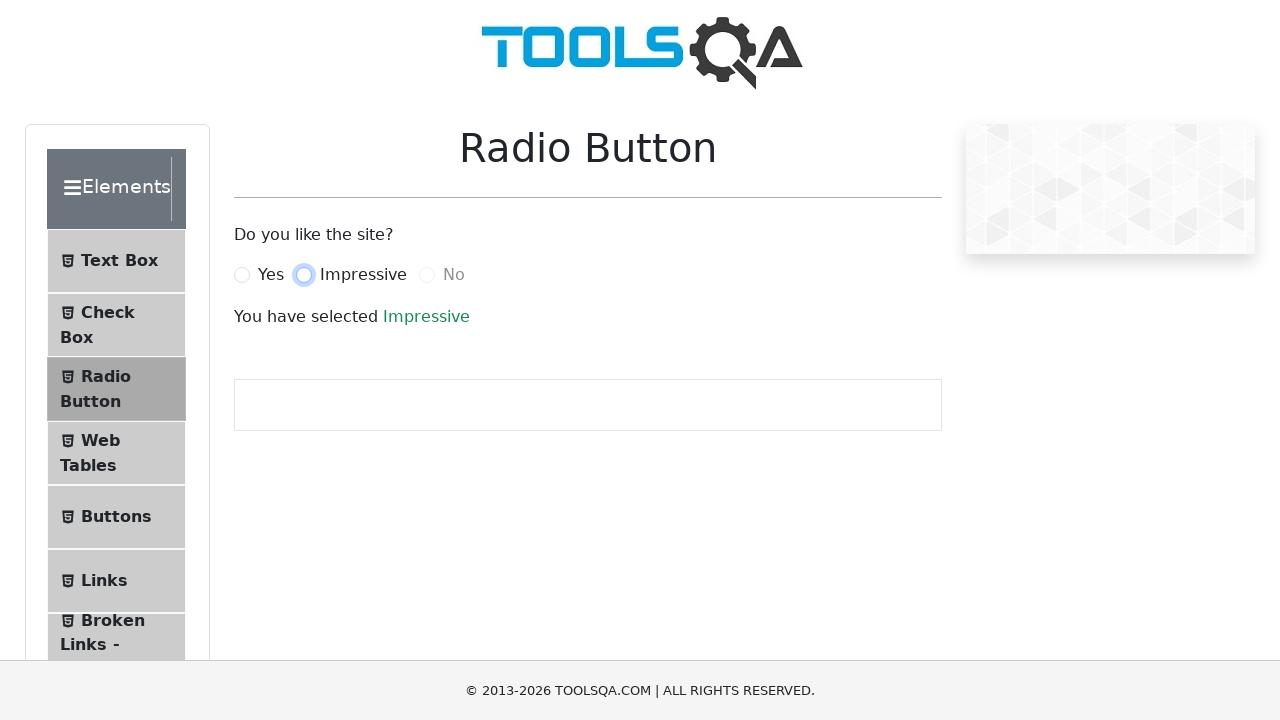

Checked if radio button noRadio is disabled: True
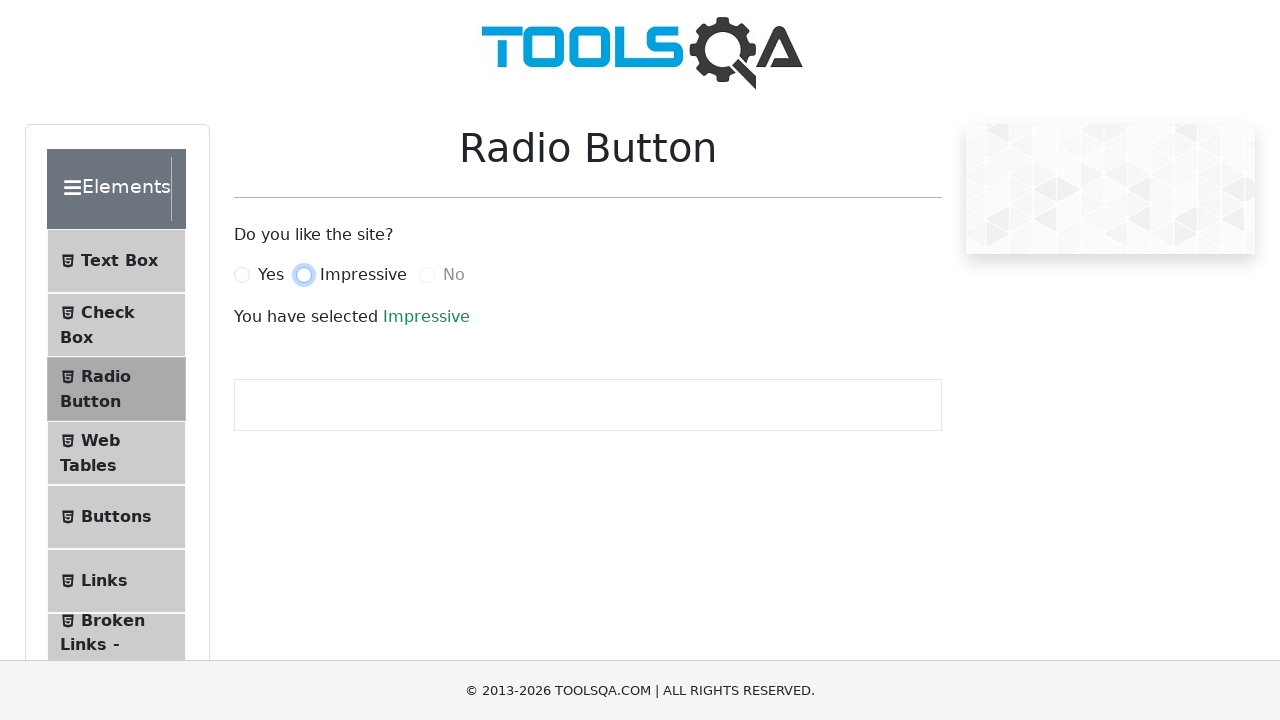

Final wait completed - test finished
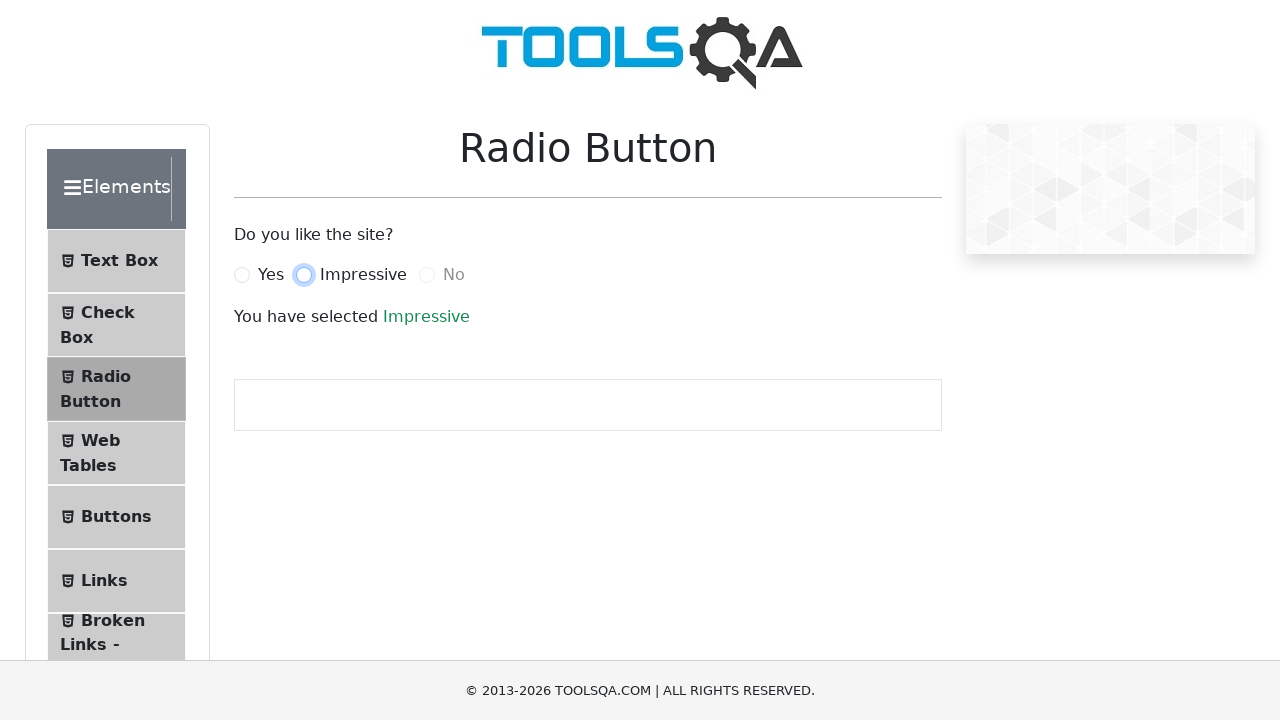

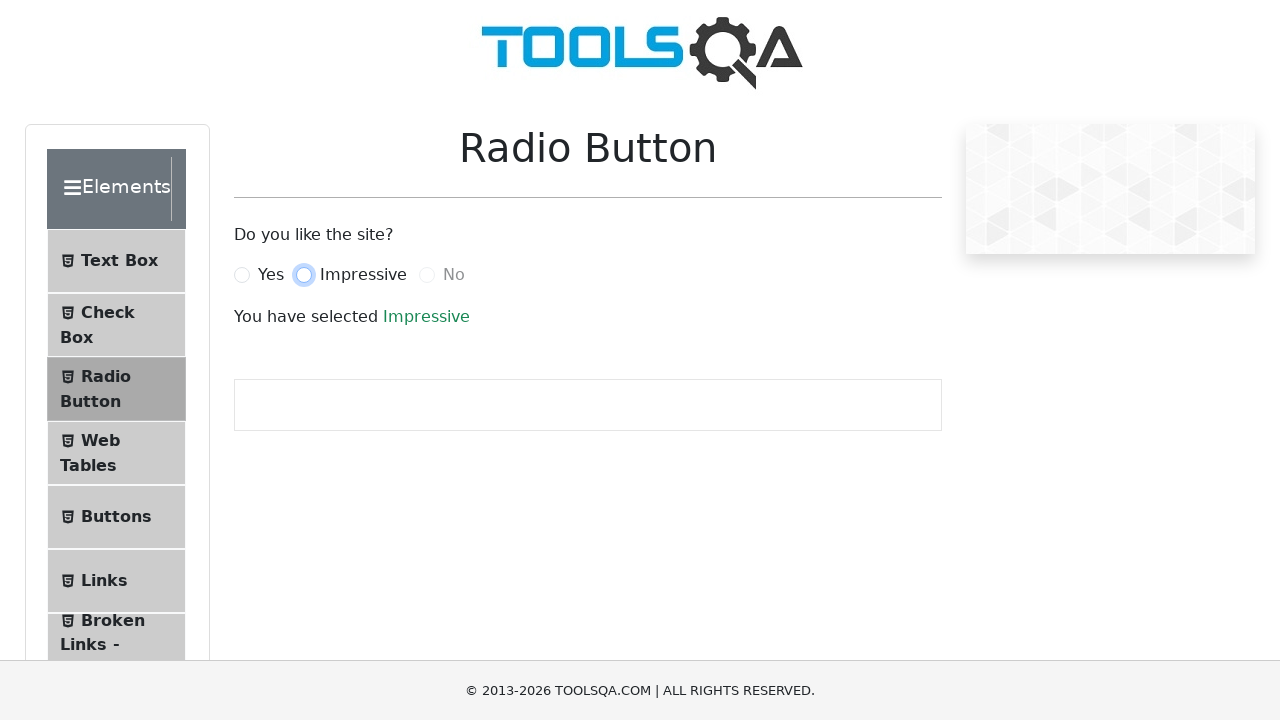